Tests filtering functionality by clicking the React filter button and verifying fewer items are displayed

Starting URL: https://yayu.dev/playground

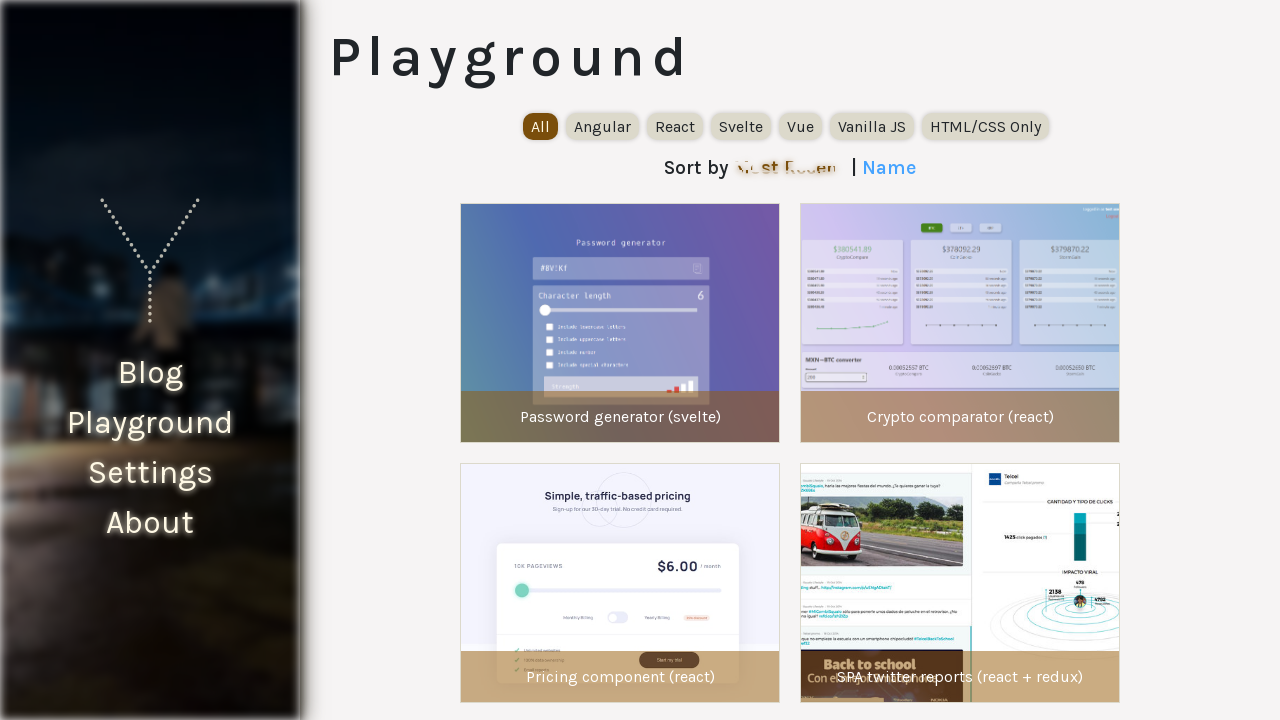

Waited for experiment items to load
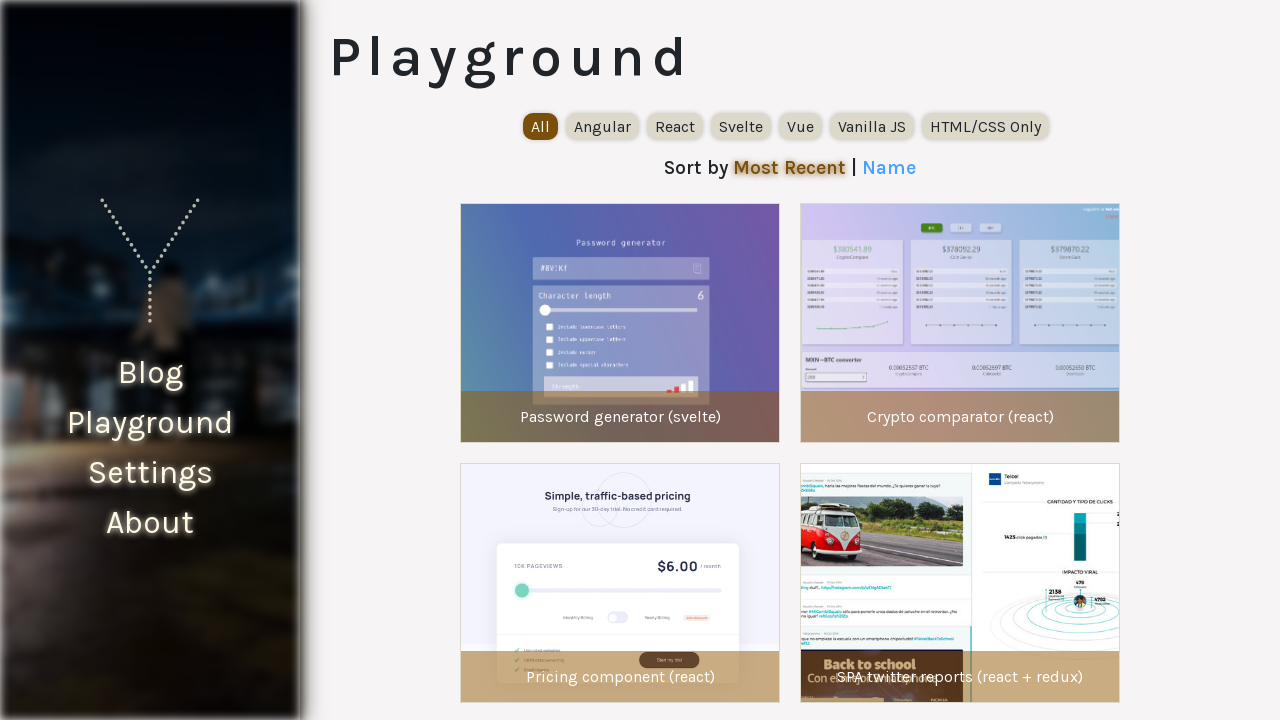

Found 23 items before filtering
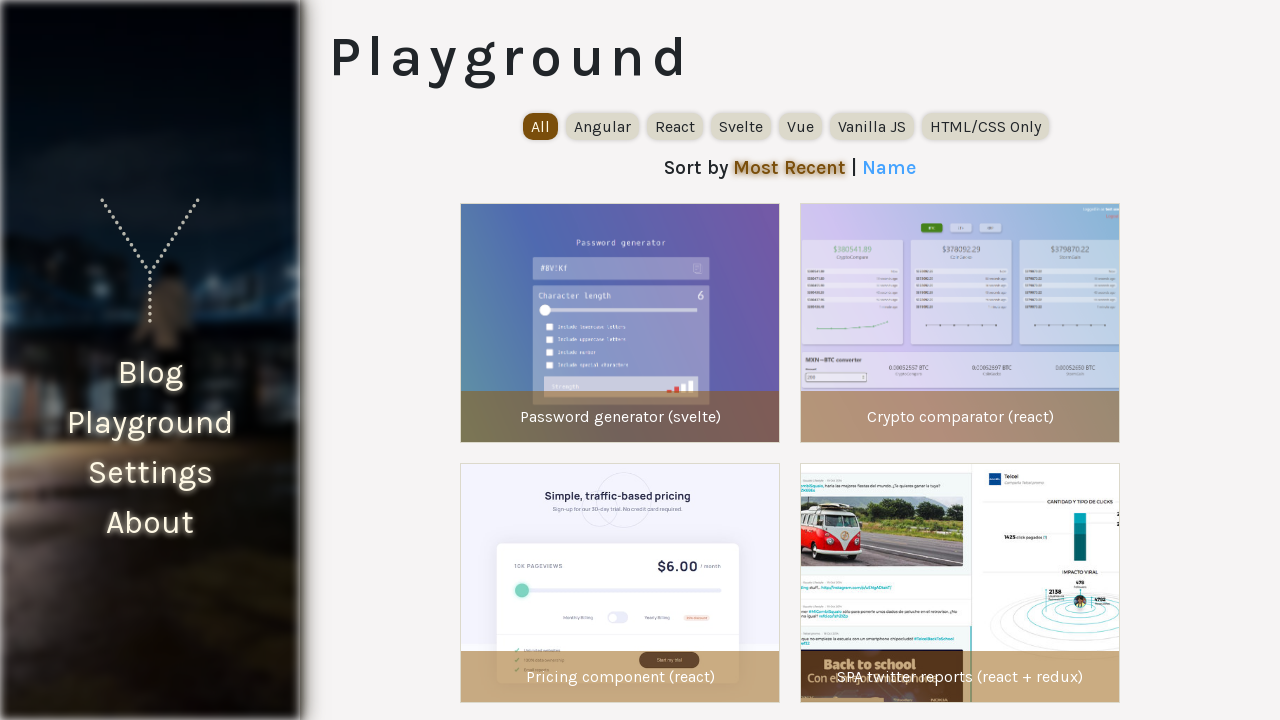

Located the filter button container
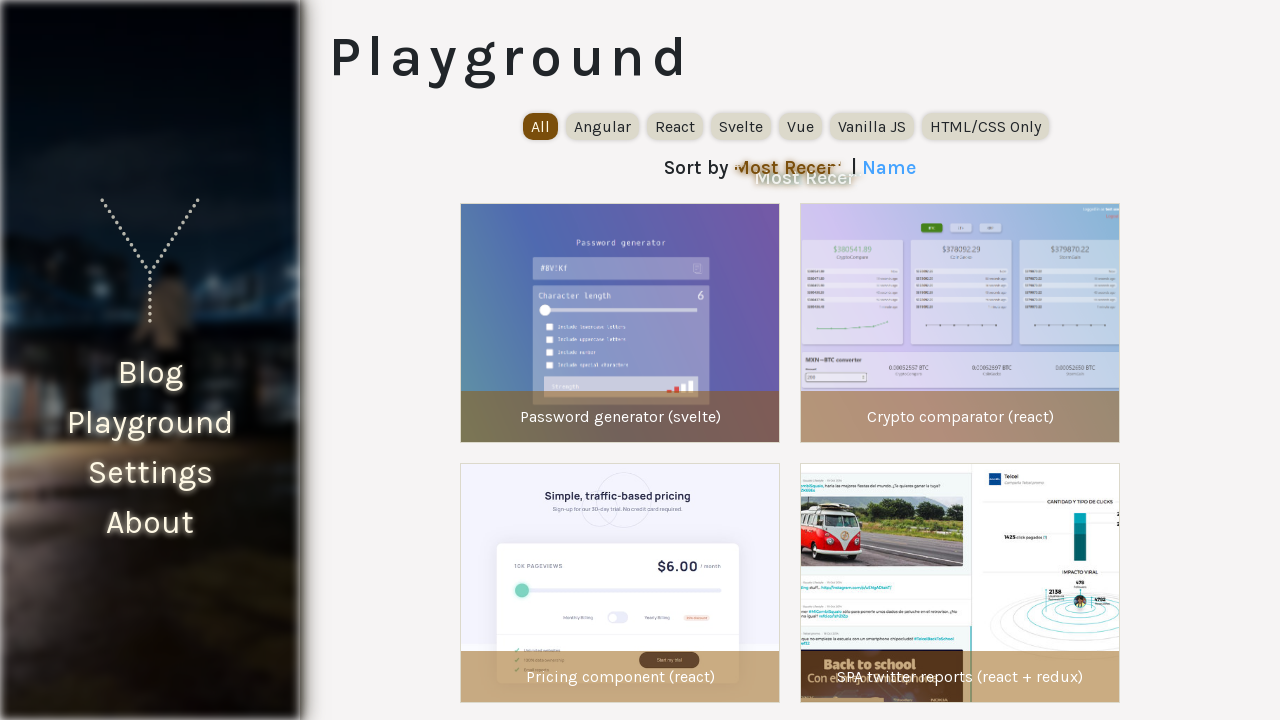

Located the React filter button
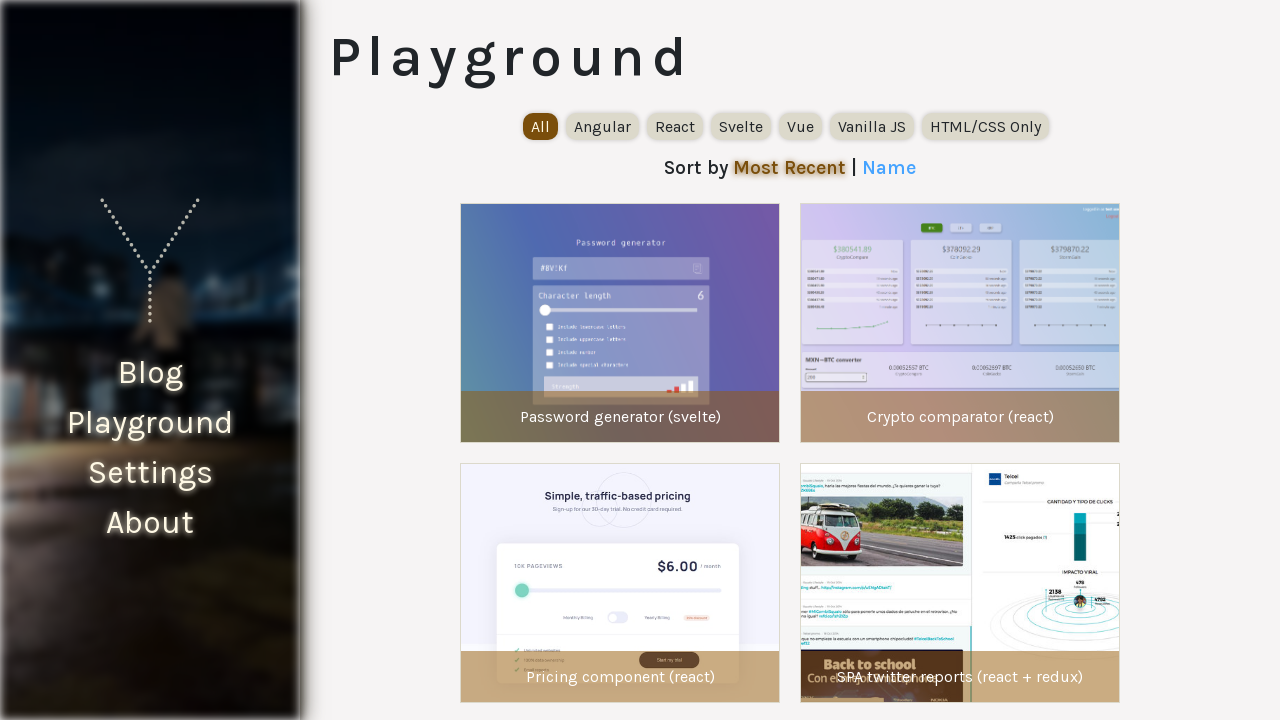

Clicked the React filter button at (675, 126) on internal:testid=[data-testid="playground-filter-list"s] >> internal:text="React"
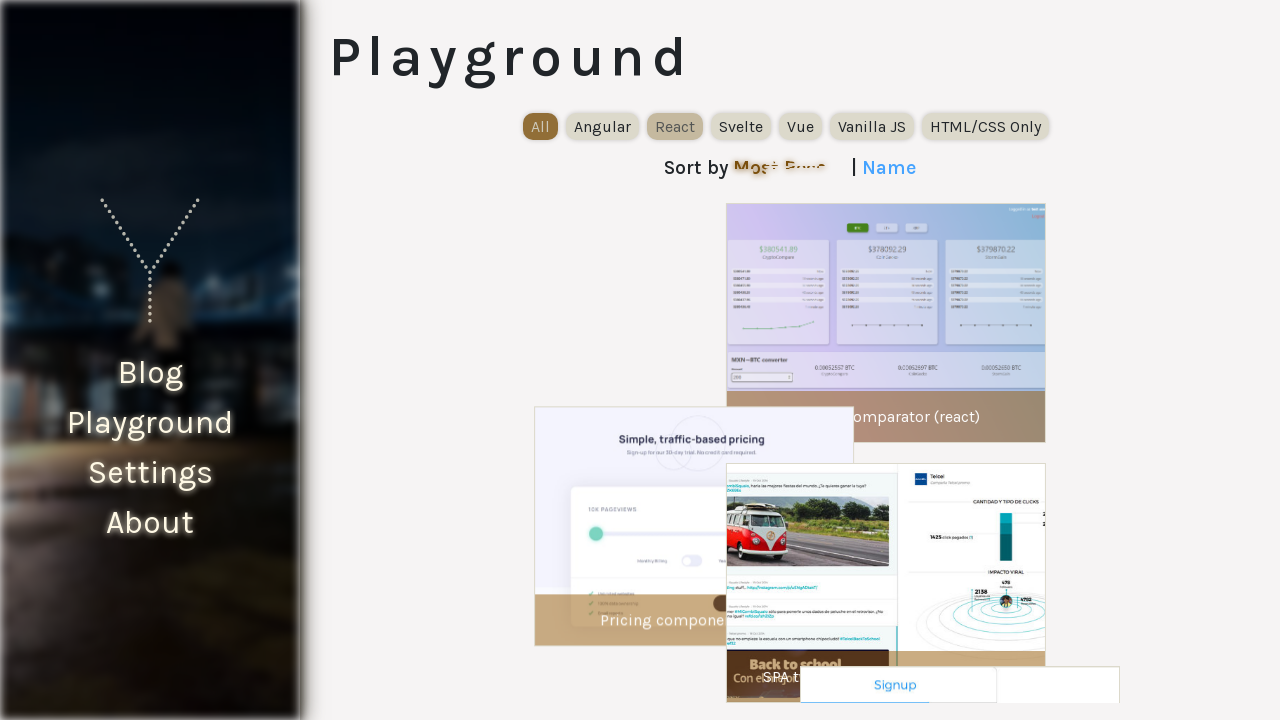

Waited 500ms for filtering to take effect
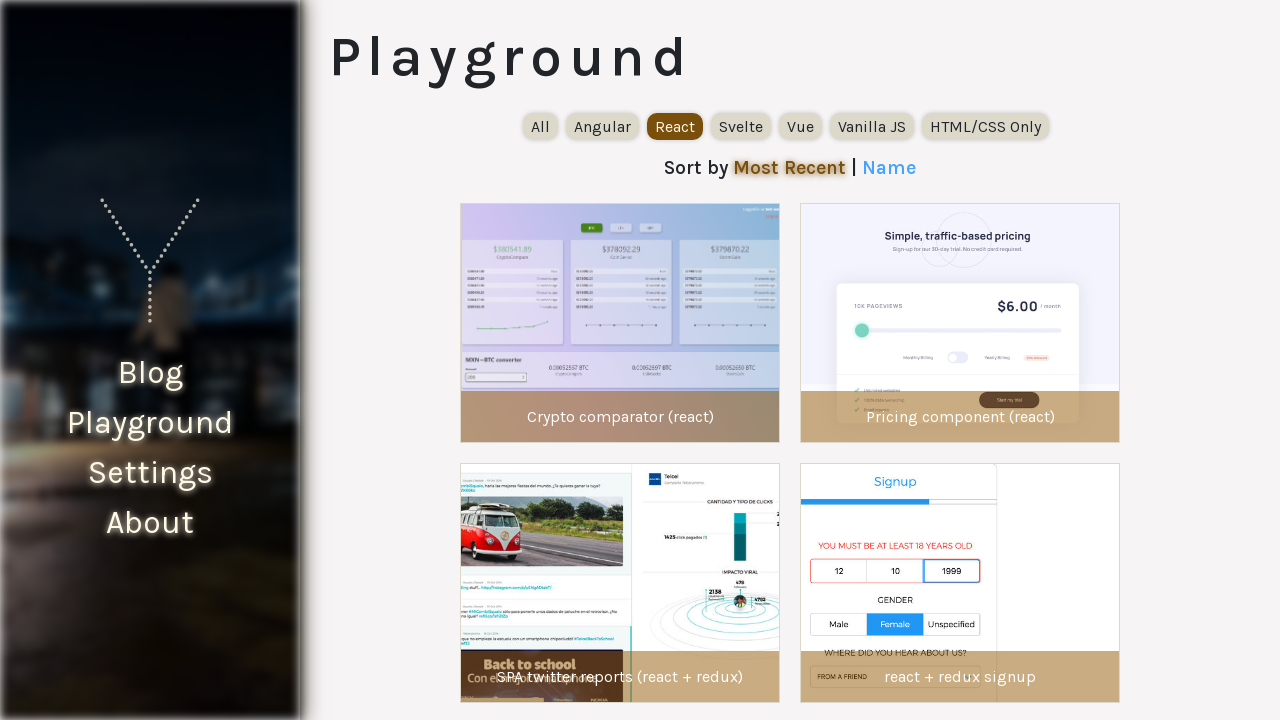

Found 4 items after filtering
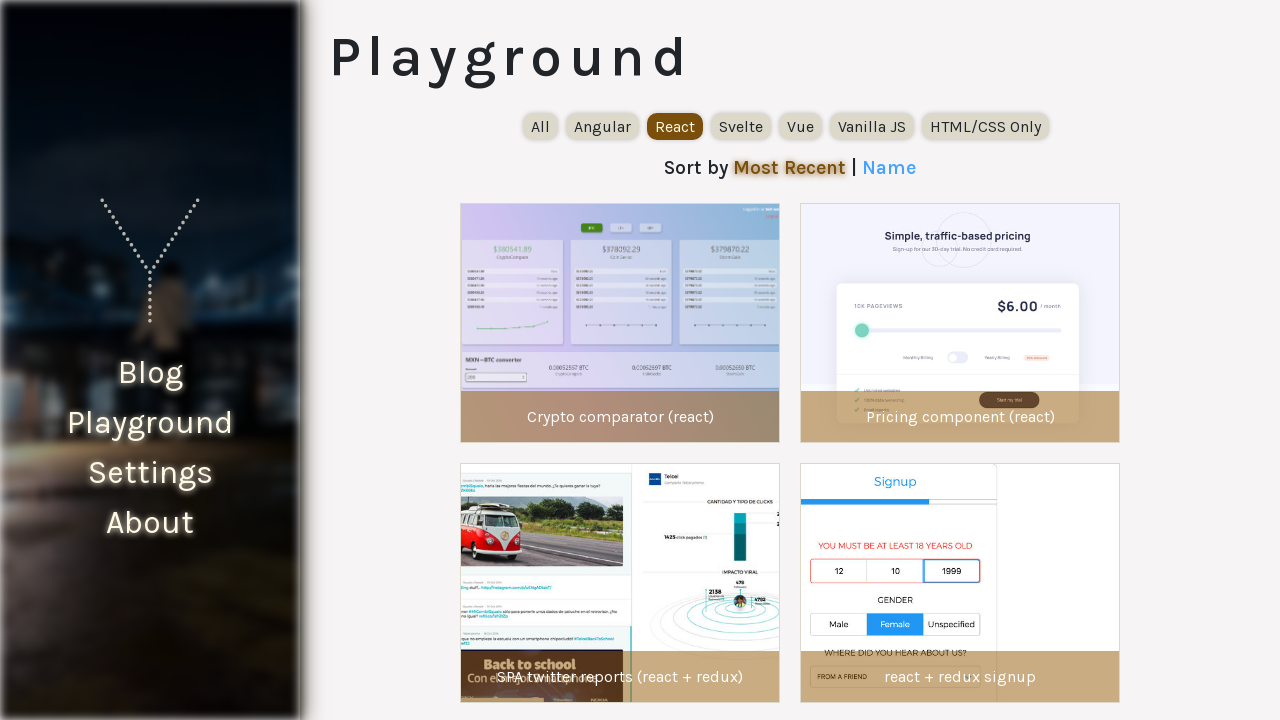

Verified filter reduced items from 23 to 4
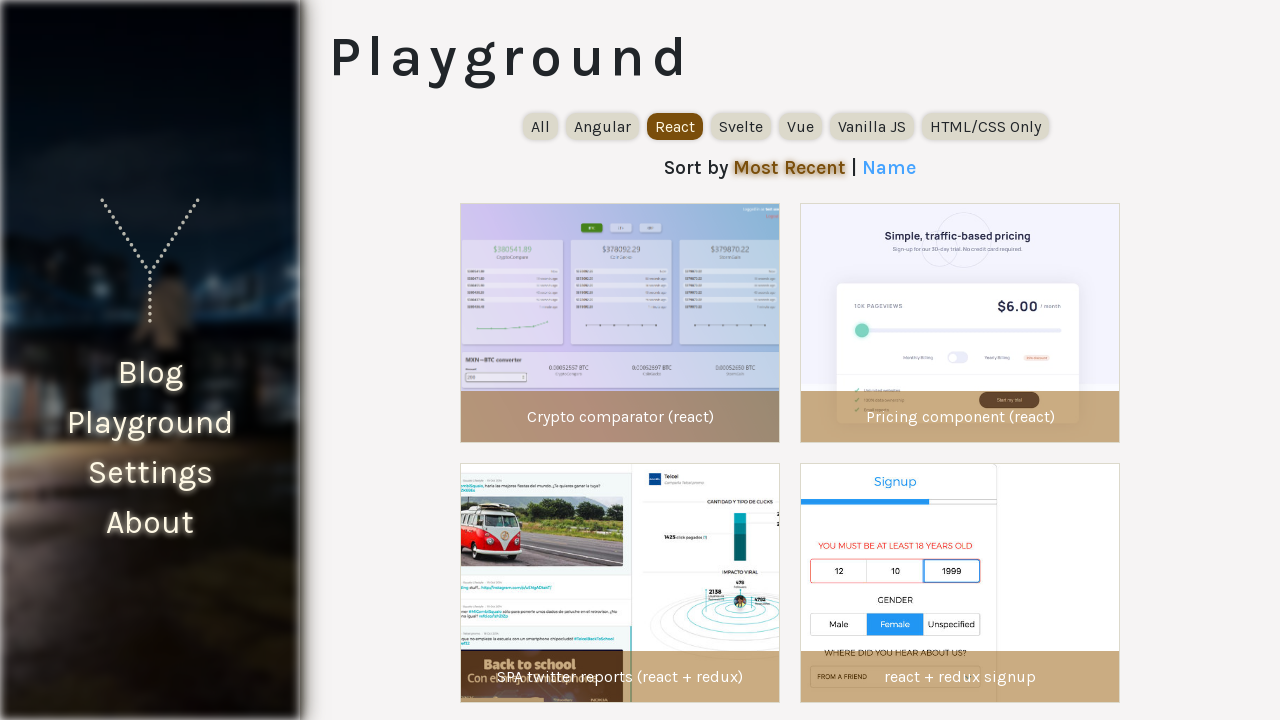

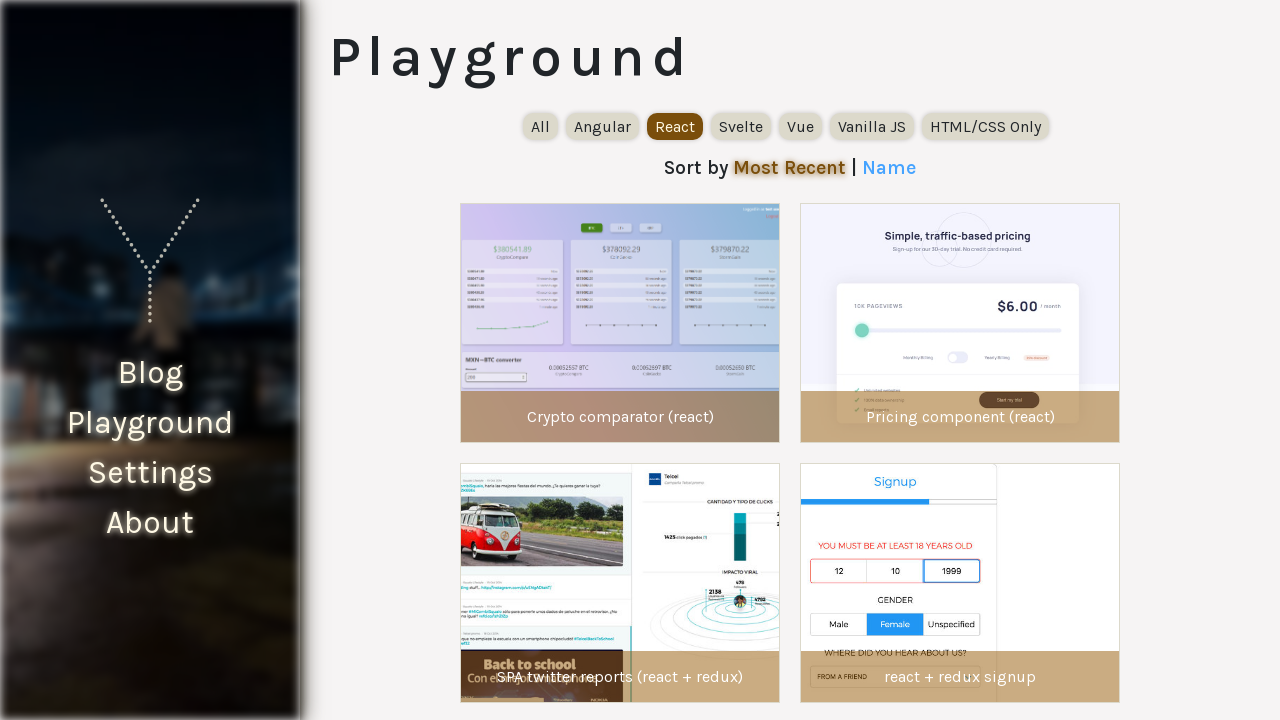